Tests switching between Active, Completed, and All filter views

Starting URL: http://todomvc.com/examples/typescript-angular

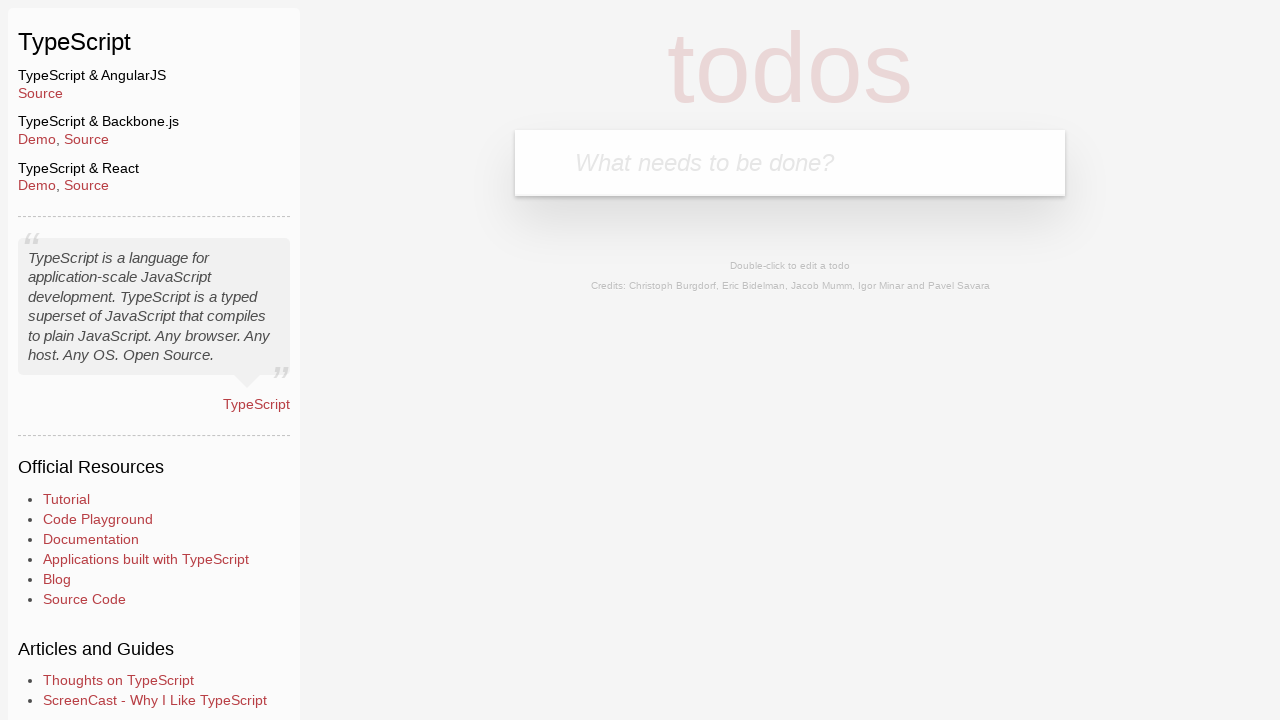

Filled todo input field with 'toEdit' on body > section > header > form > input
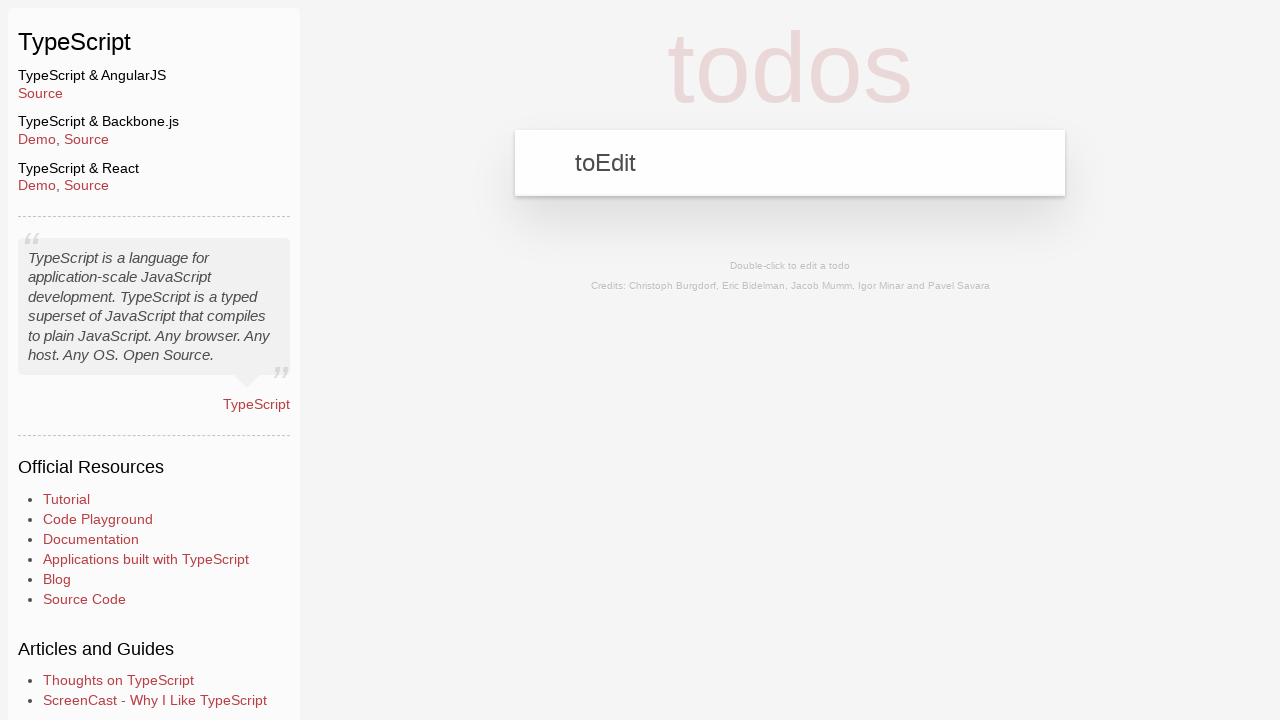

Pressed Enter to add new todo on body > section > header > form > input
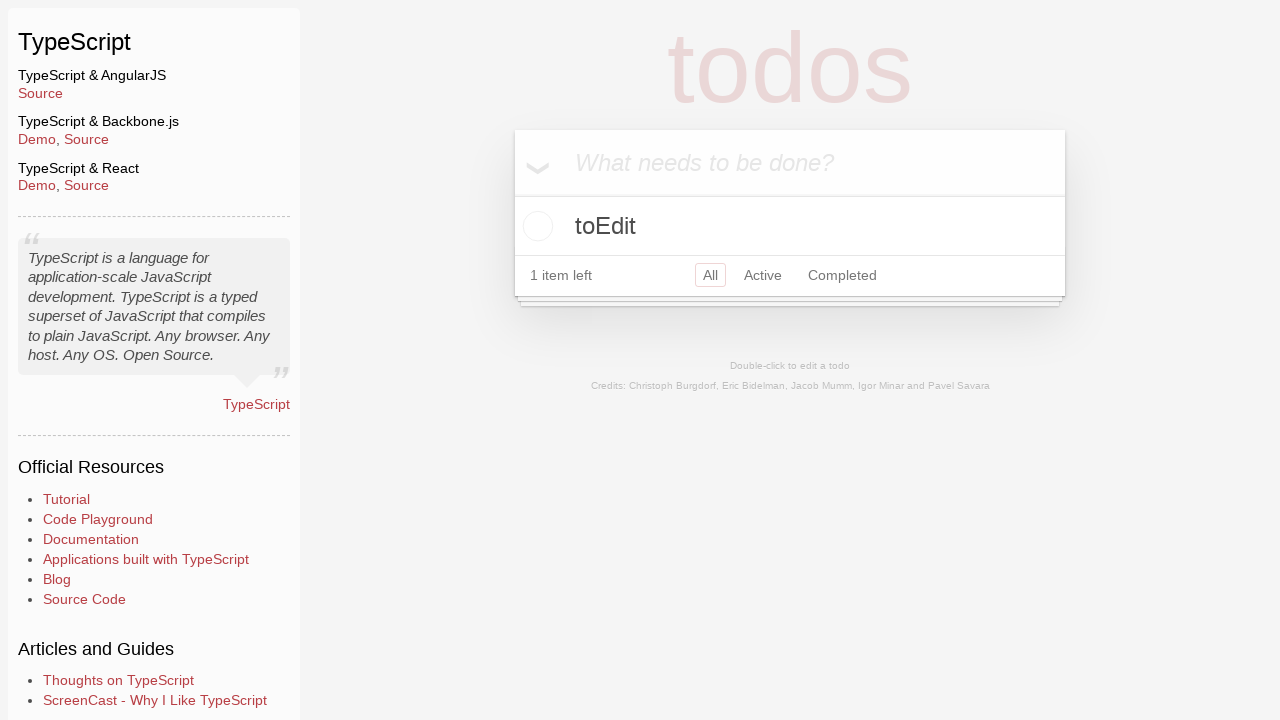

Clicked Active filter to view active todos at (763, 275) on body > section > footer > ul > li:nth-child(2) > a
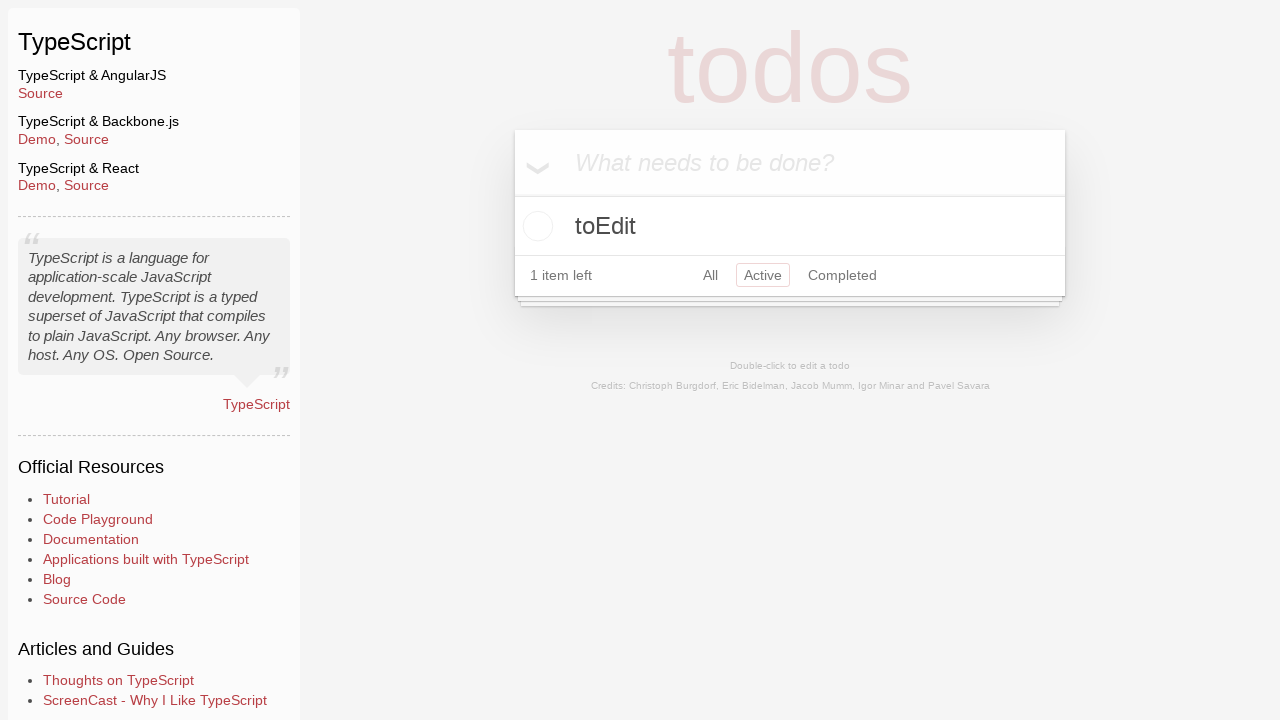

Clicked Completed filter to view completed todos at (842, 275) on body > section > footer > ul > li:nth-child(3) > a
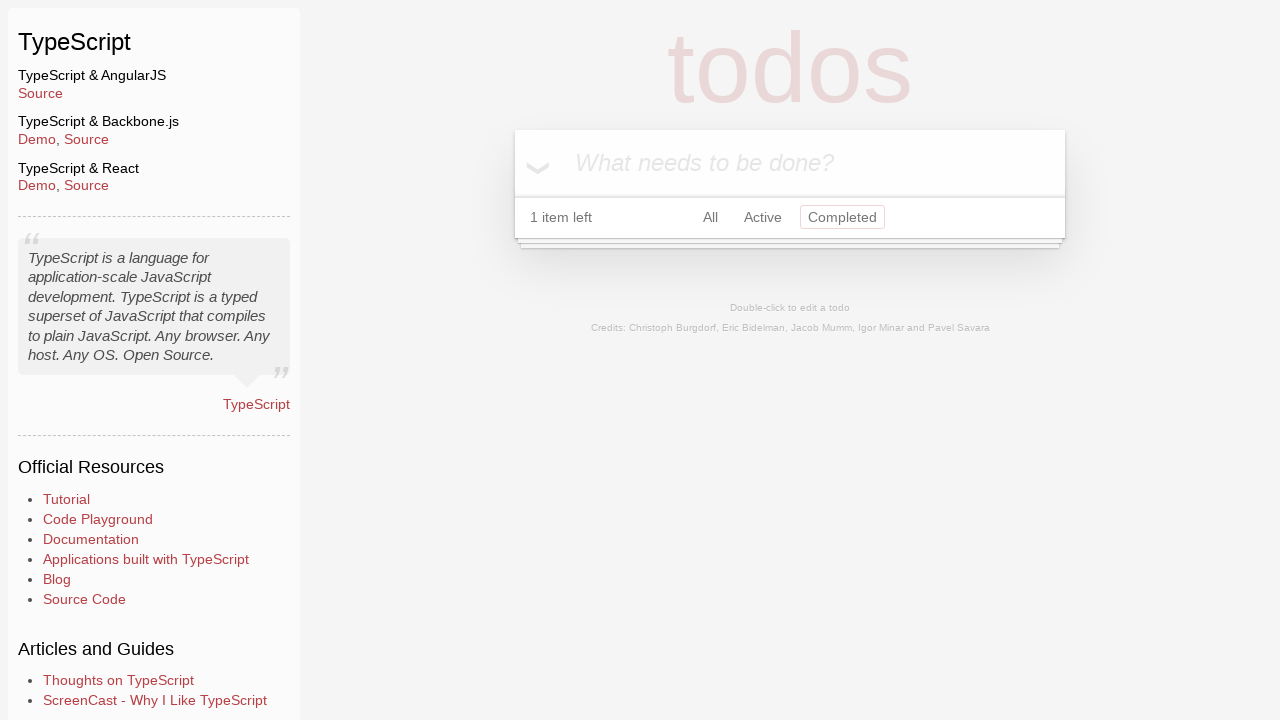

Clicked All filter to view all todos at (710, 217) on body > section > footer > ul > li:nth-child(1) > a
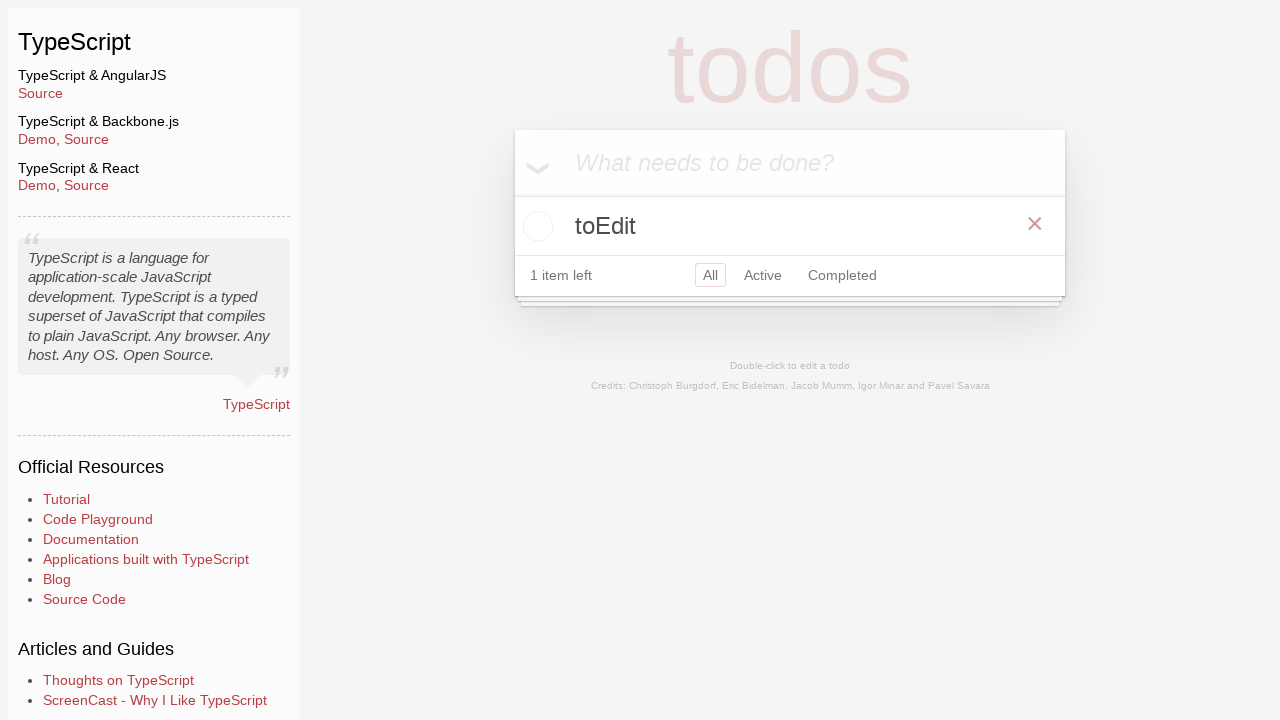

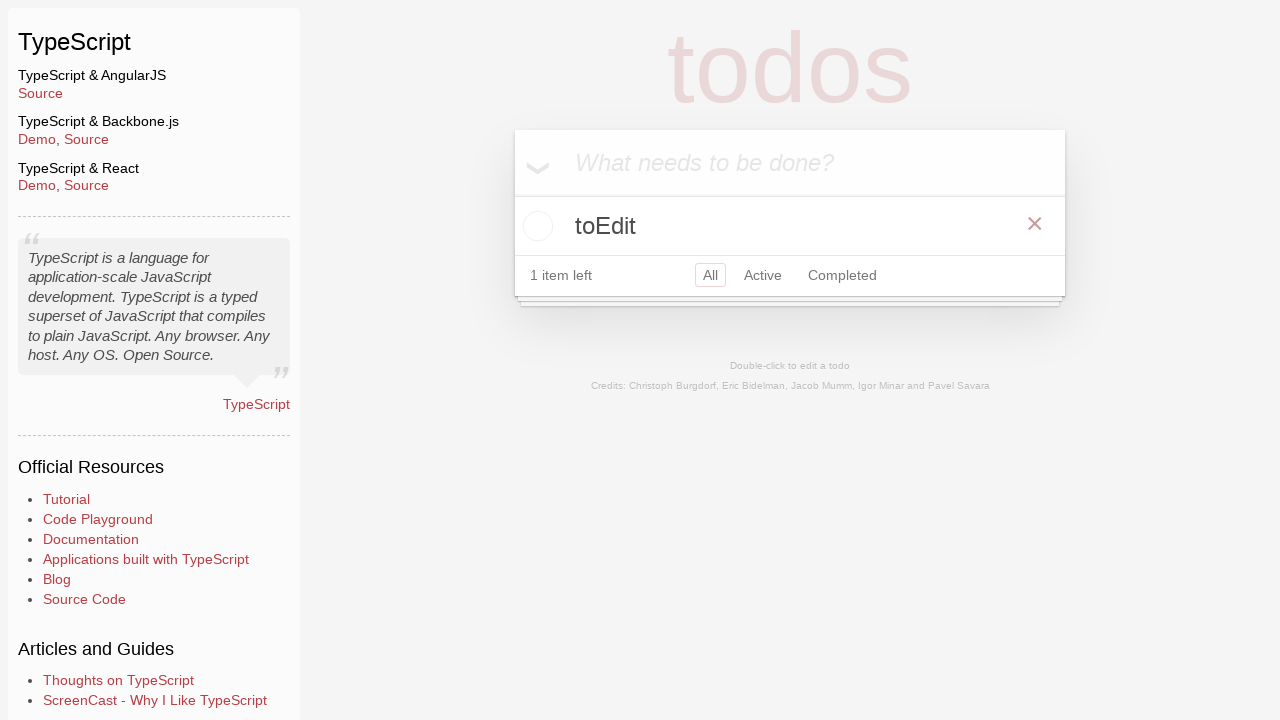